Tests web table functionality by adding a new record, searching for existing records, editing a record, and deleting a record from the table.

Starting URL: https://demoqa.com/webtables

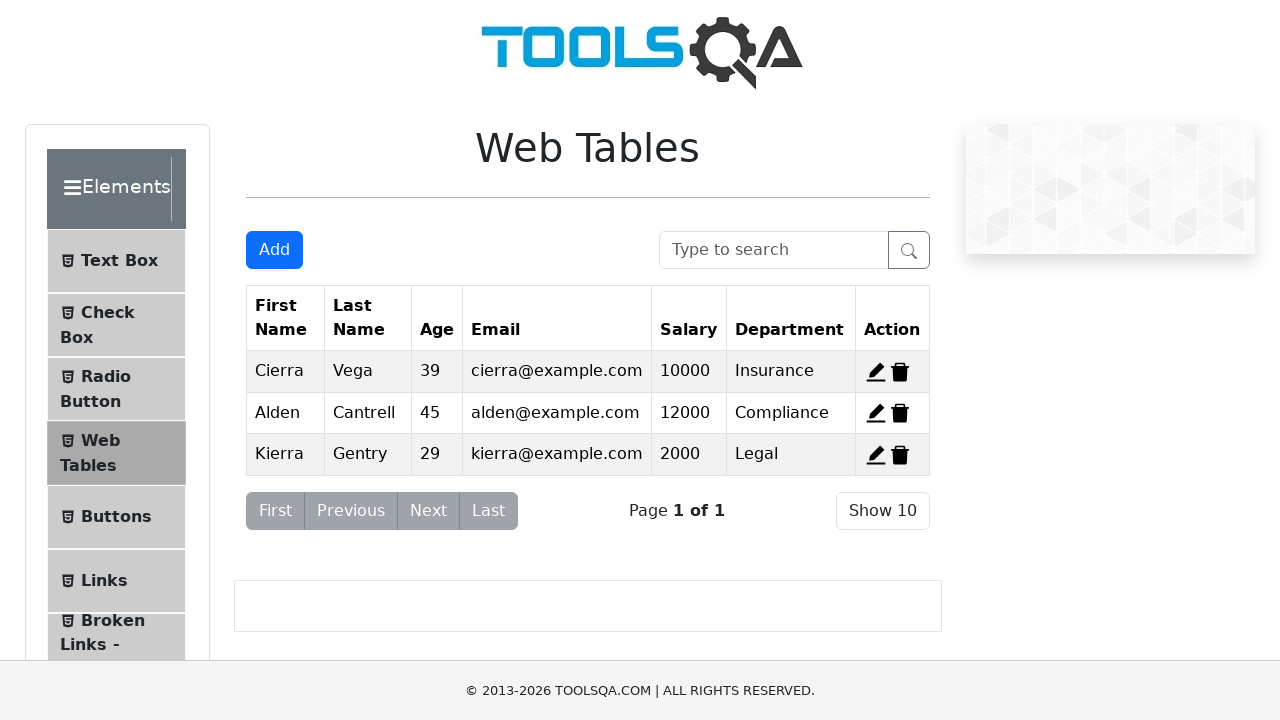

Clicked add new record button at (274, 250) on #addNewRecordButton
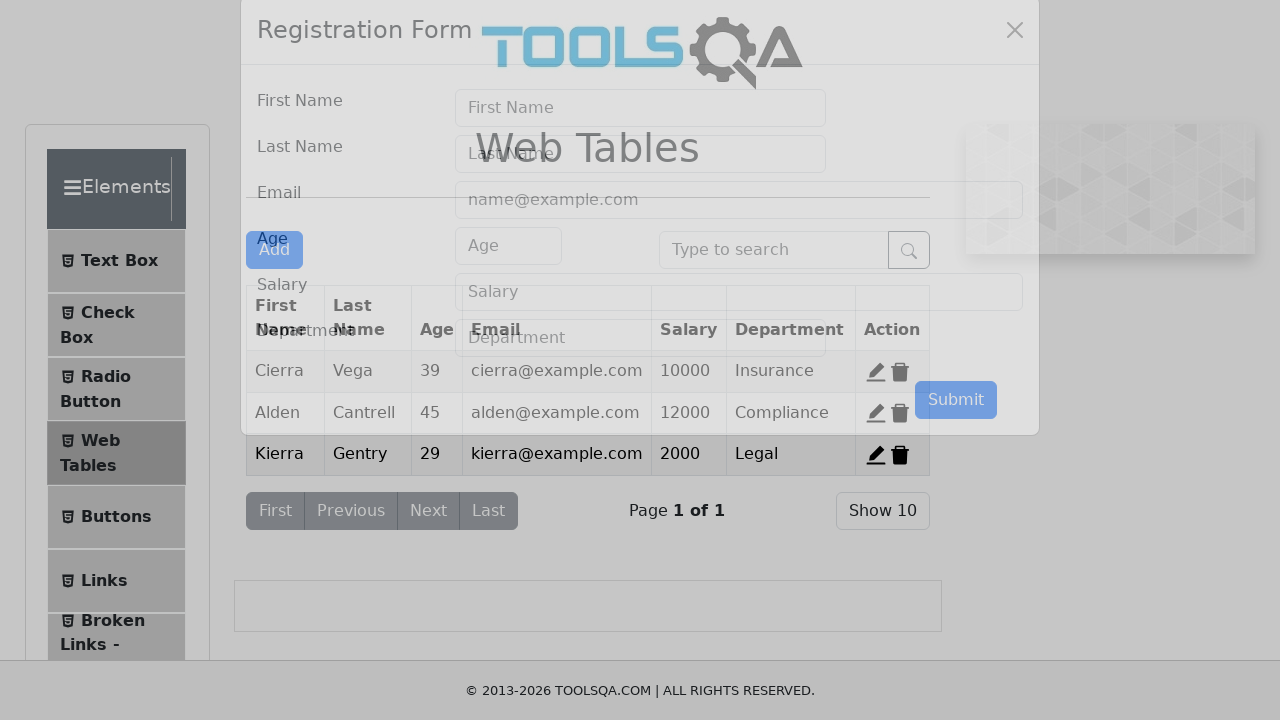

Filled first name field with 'parimala' on #firstName
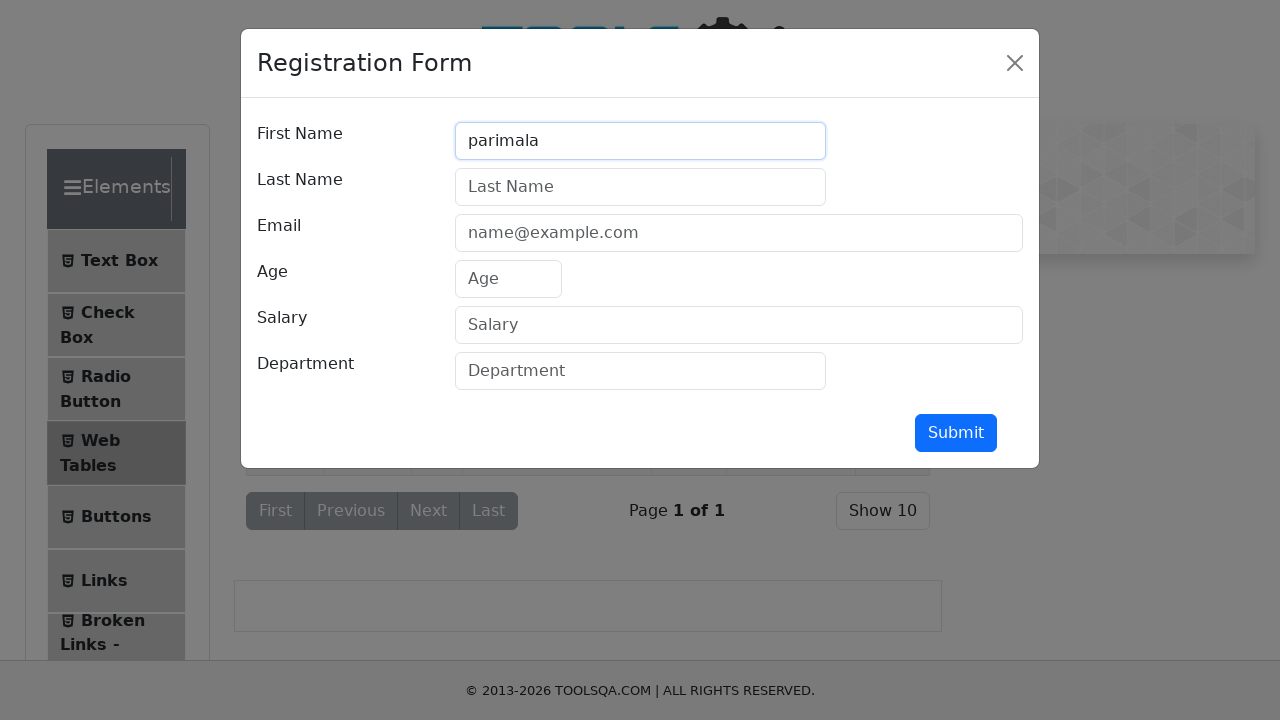

Filled last name field with 'jangam' on #lastName
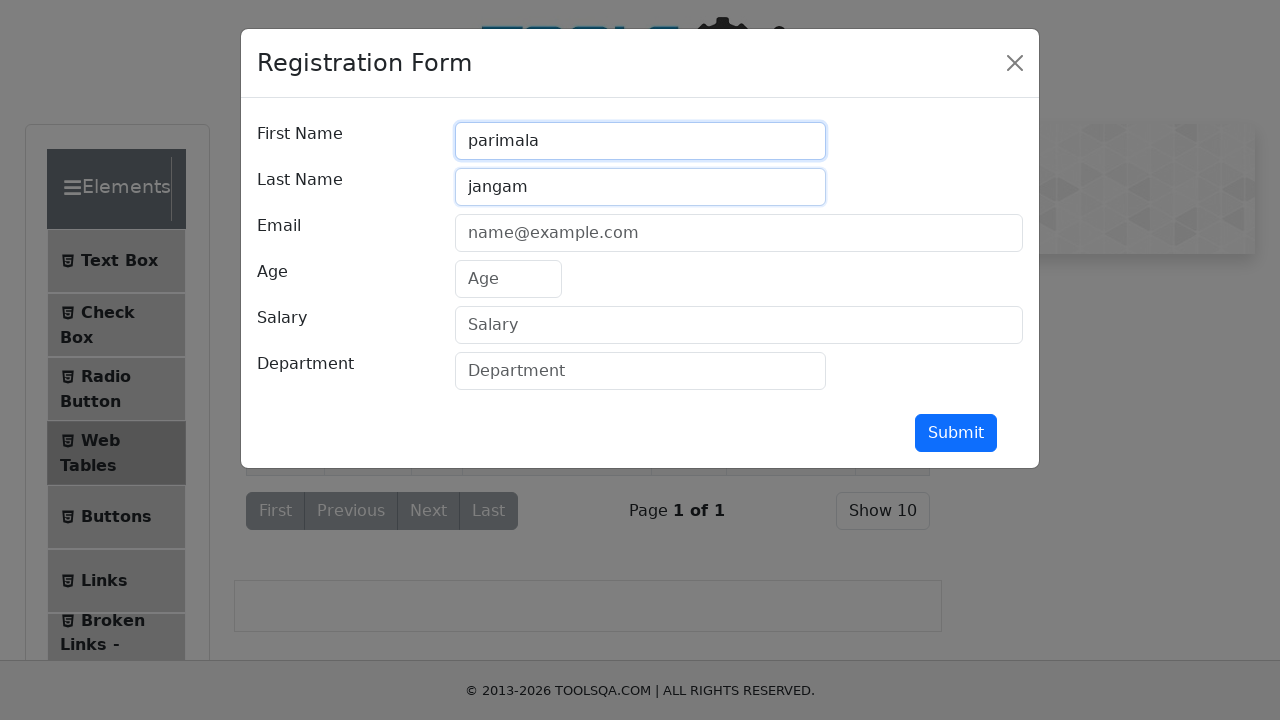

Filled email field with 'parimala@gmail.com' on #userEmail
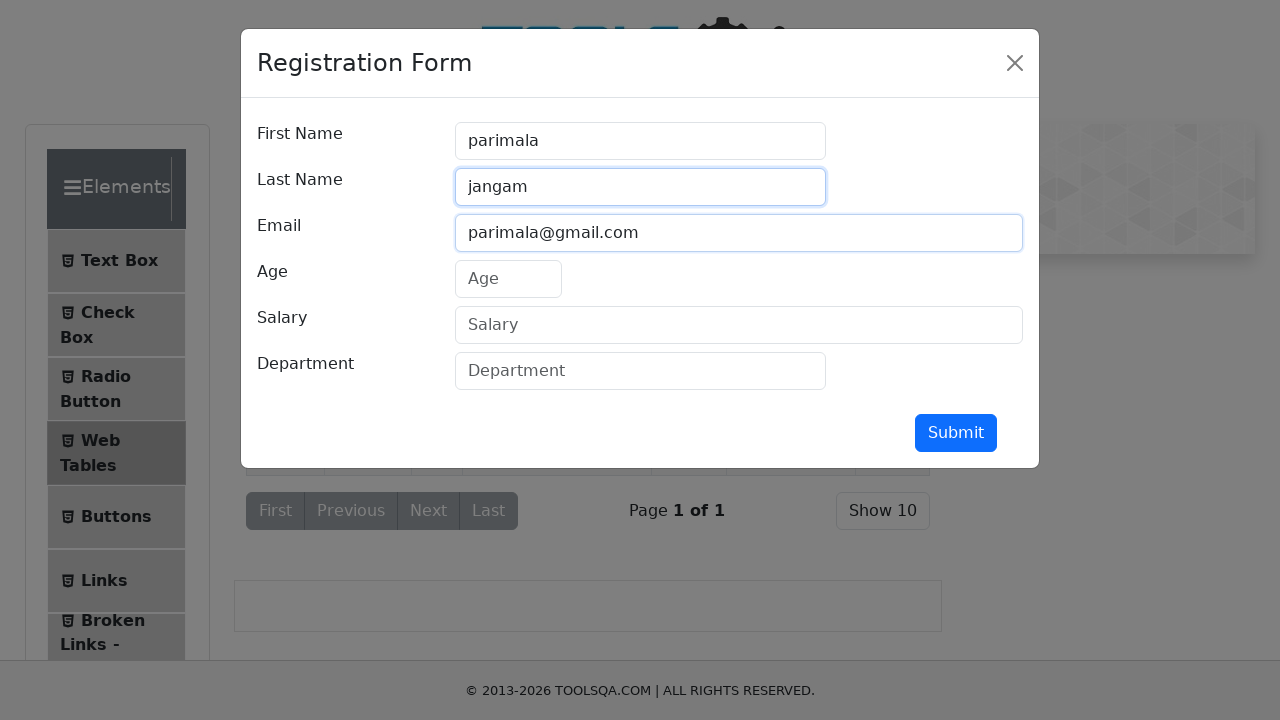

Filled age field with '28' on #age
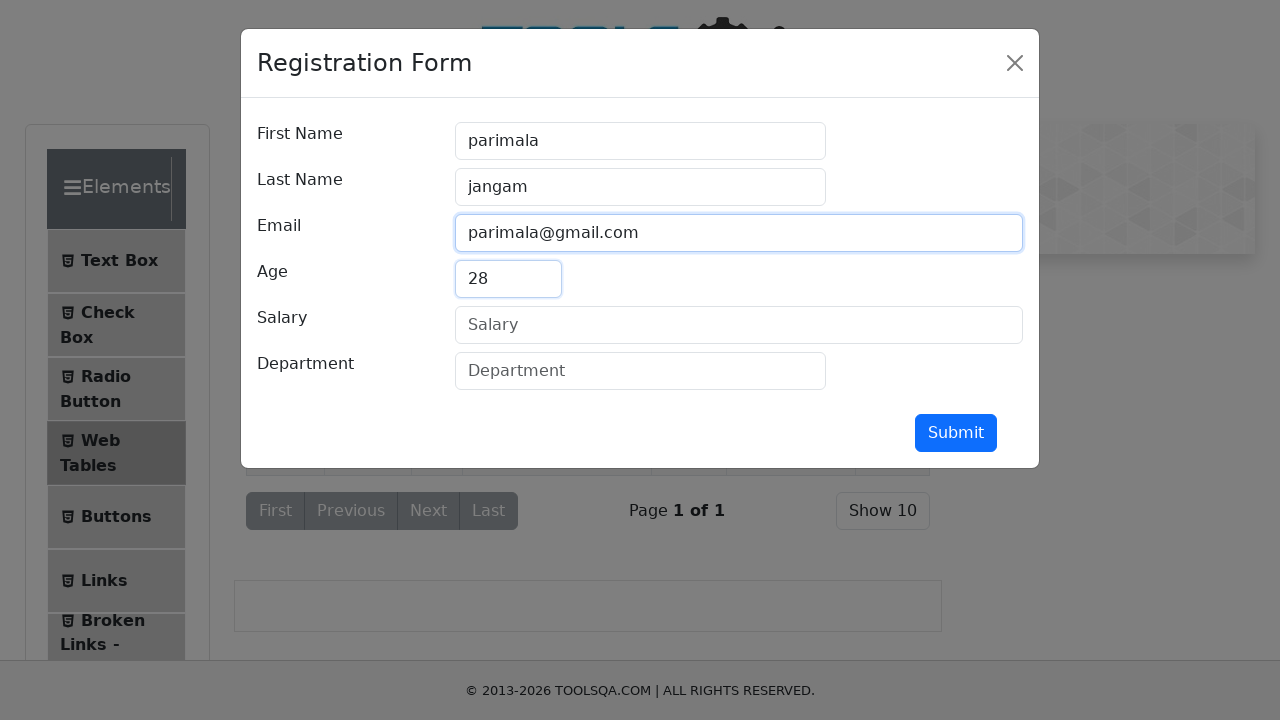

Filled salary field with '20000000000' on #salary
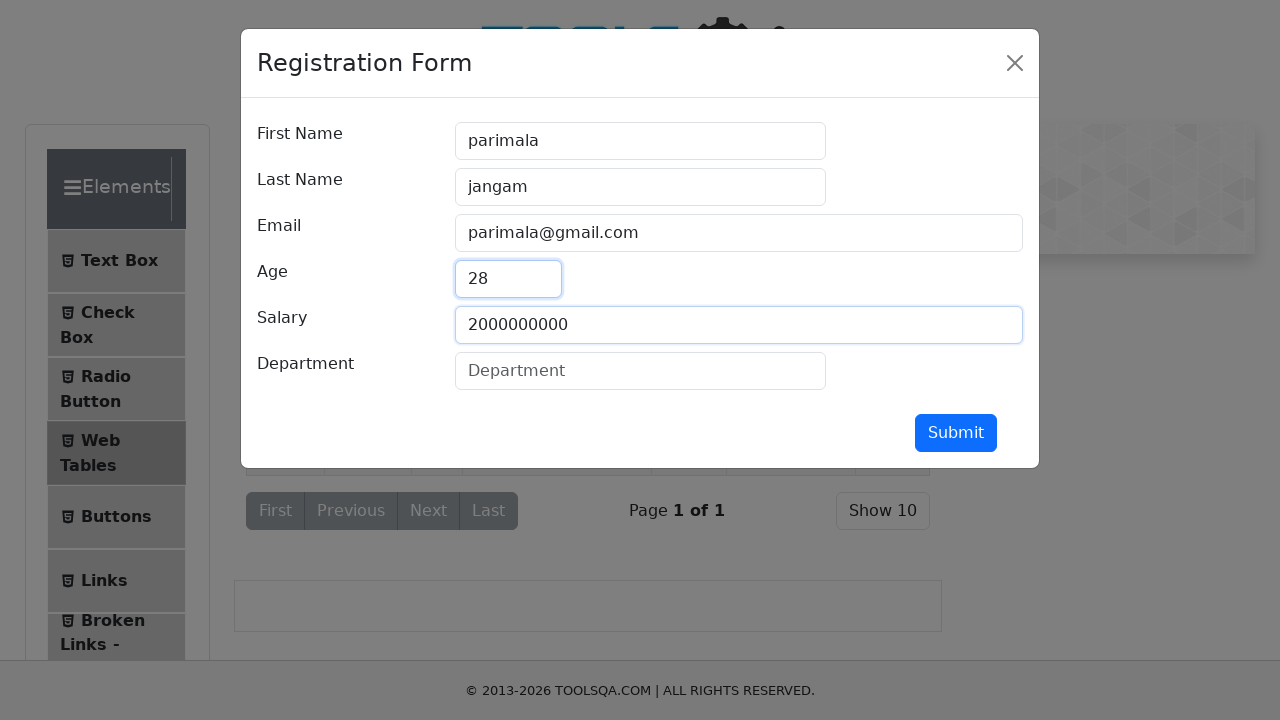

Filled department field with 'computer science' on #department
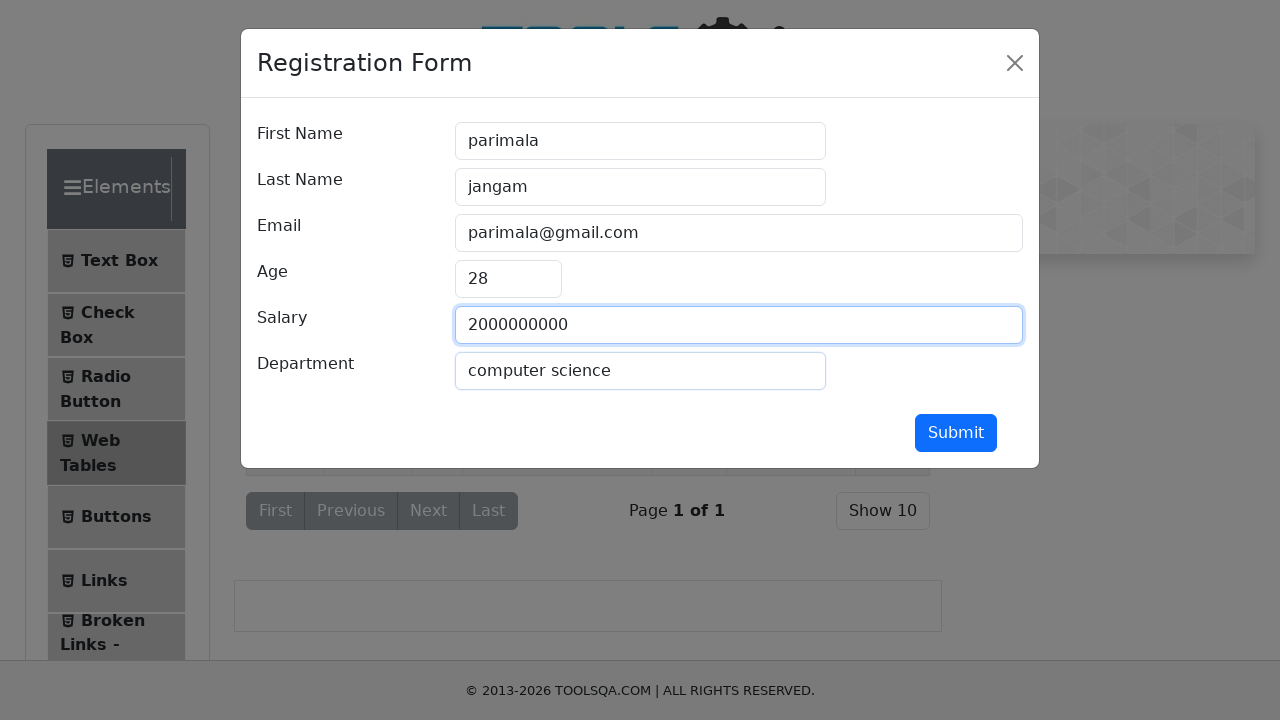

Clicked Submit button to add new record at (956, 433) on xpath=//button[text()='Submit']
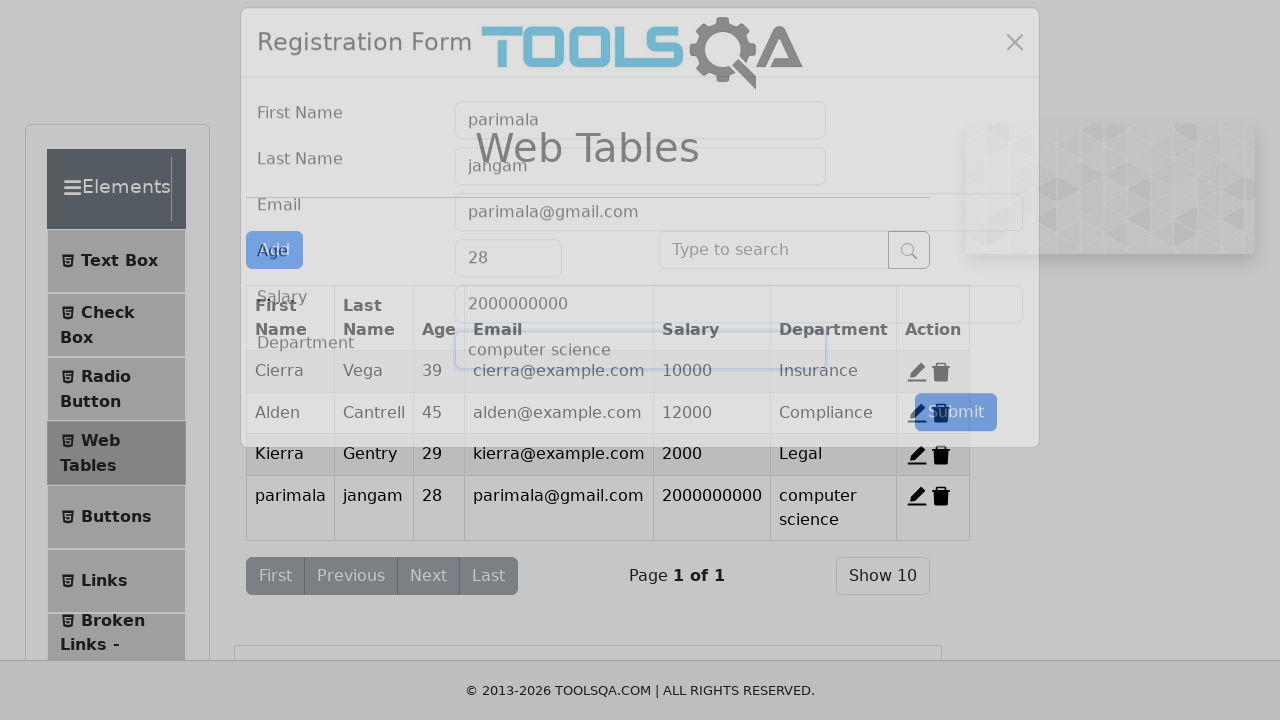

Waited for page to load
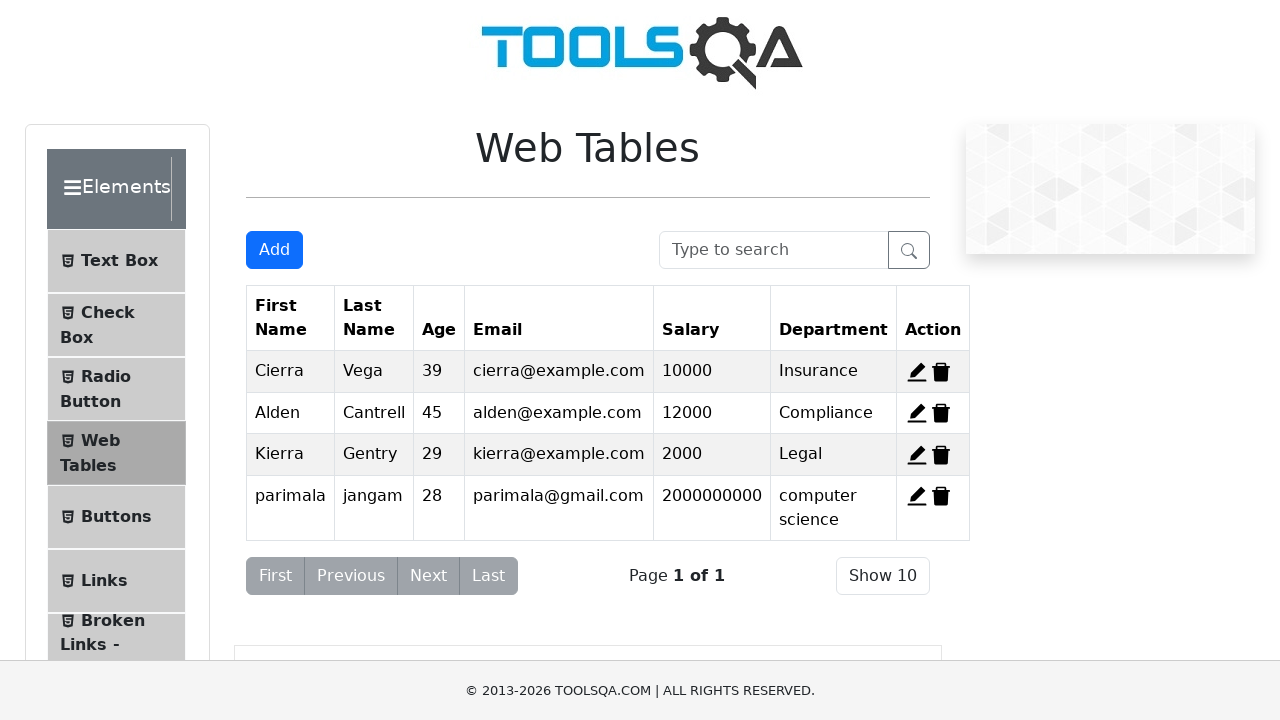

Pressed Enter in search box on #searchBox
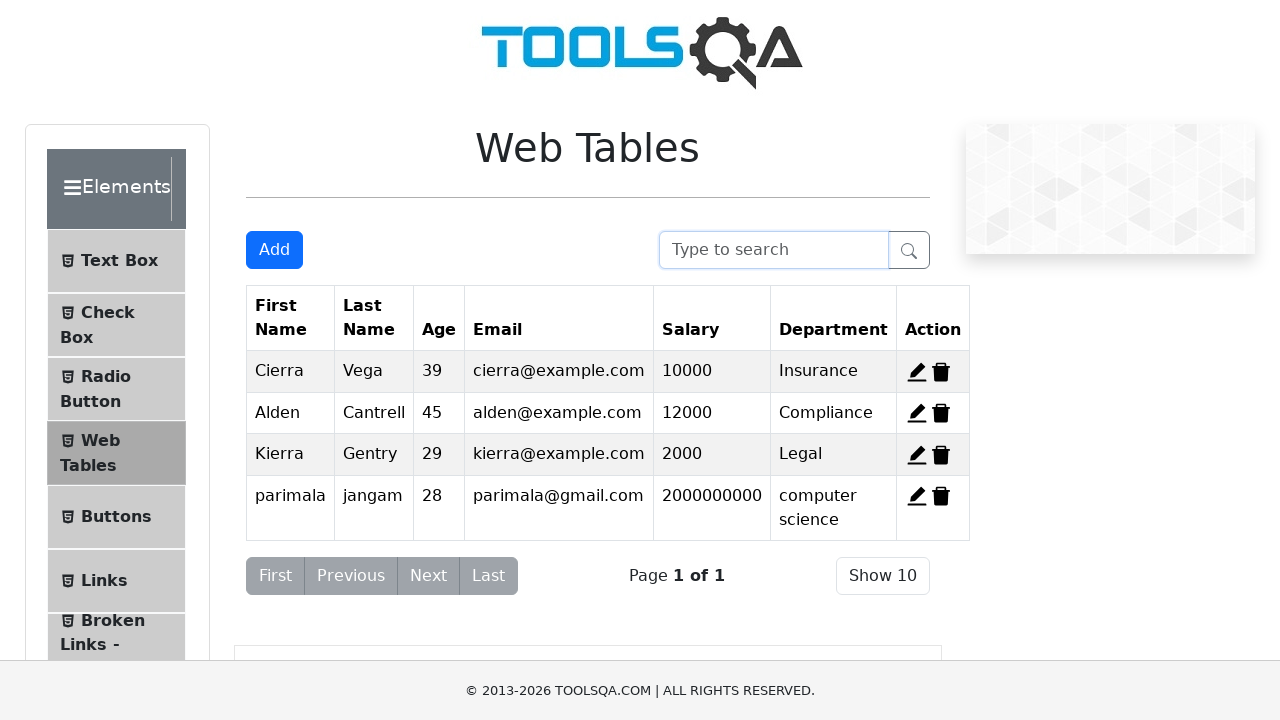

Typed 'Alden' in search box on #searchBox
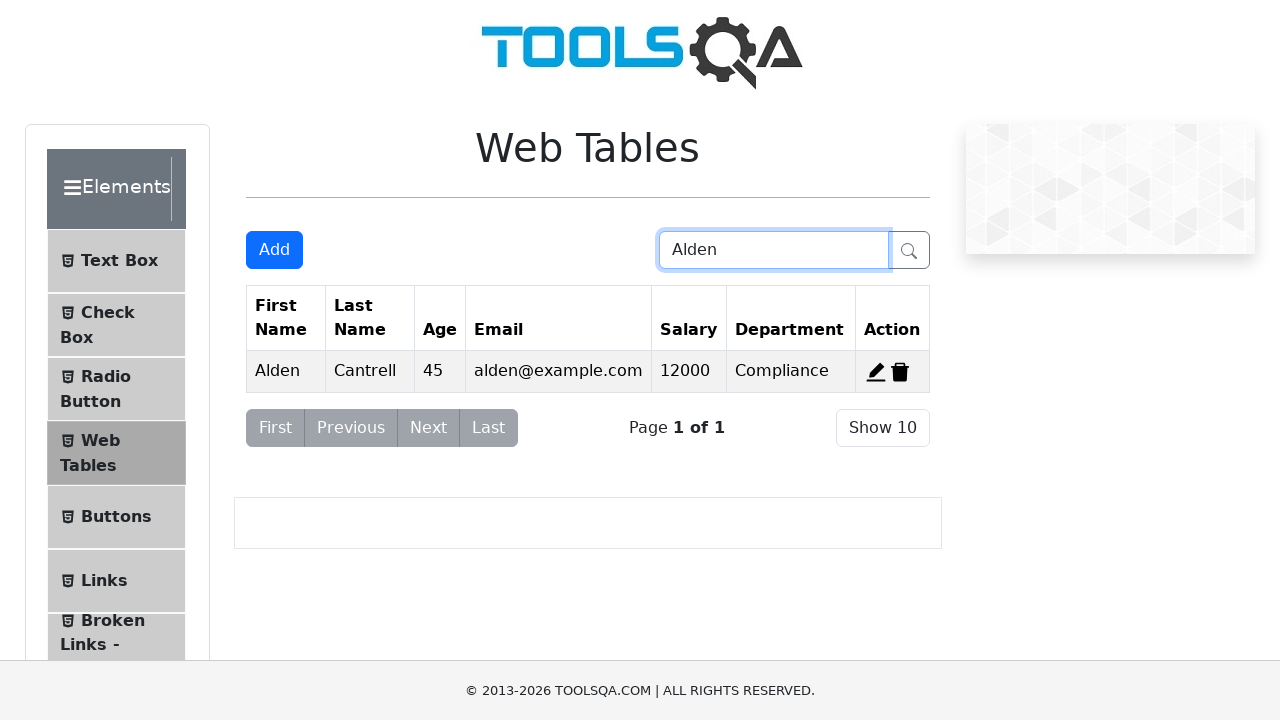

Clicked edit button for record 2 at (876, 372) on #edit-record-2
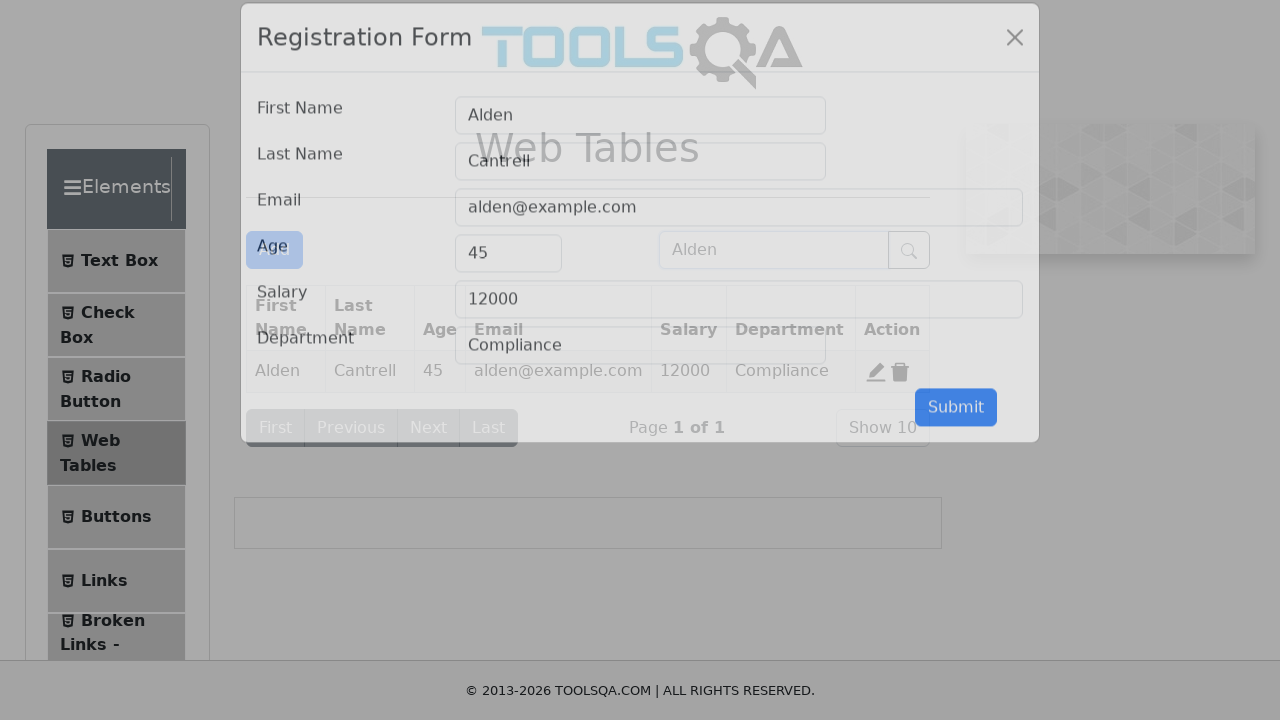

Clicked first name field at (640, 141) on #firstName
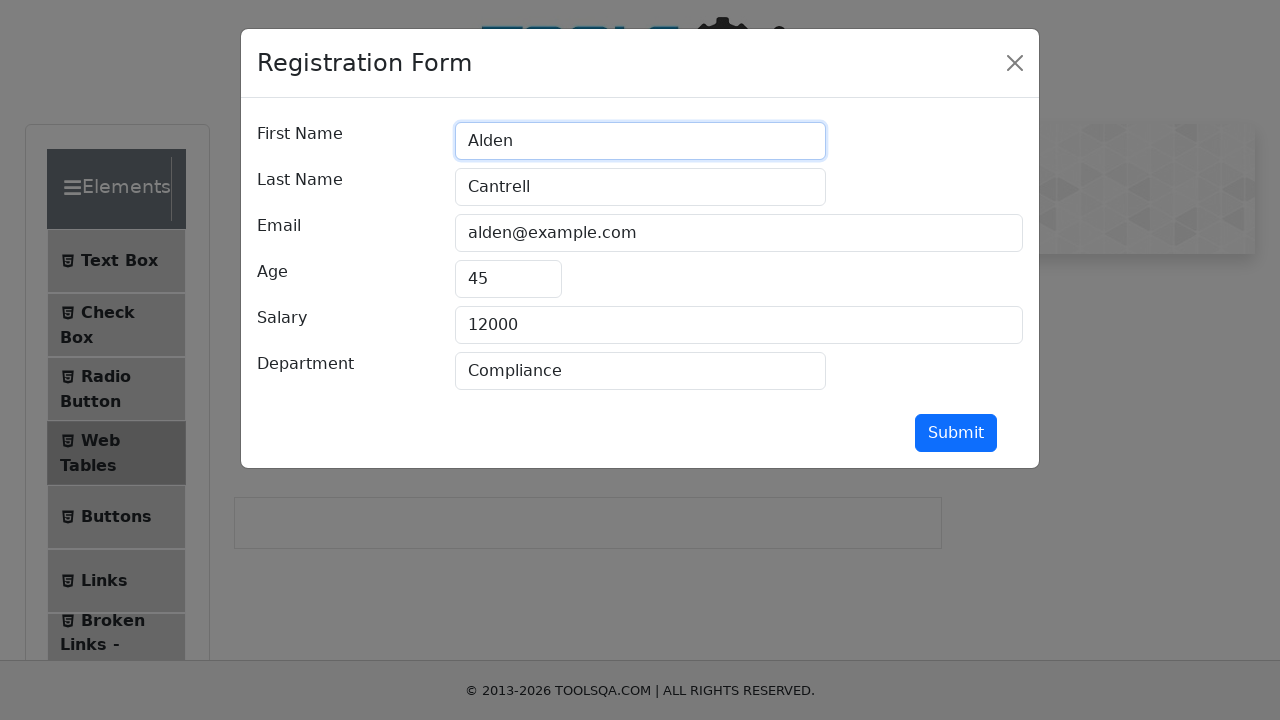

Cleared first name field on #firstName
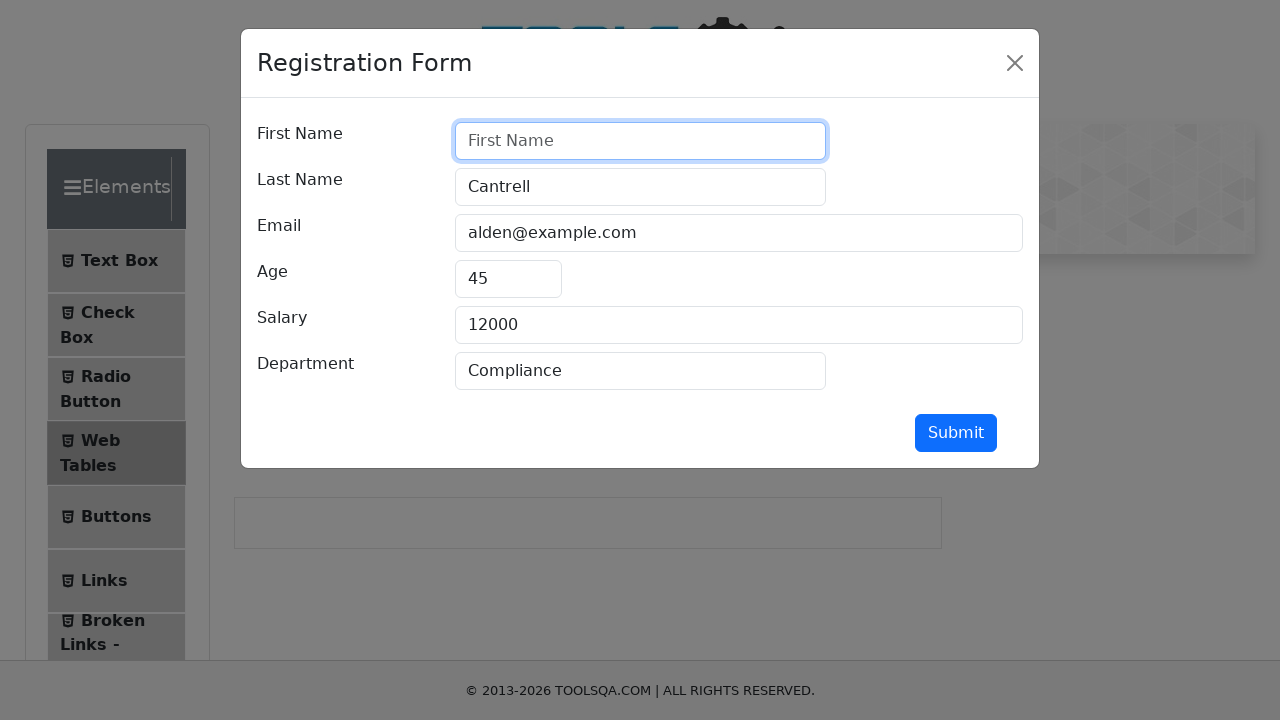

Typed 'Aldenn' in first name field on #firstName
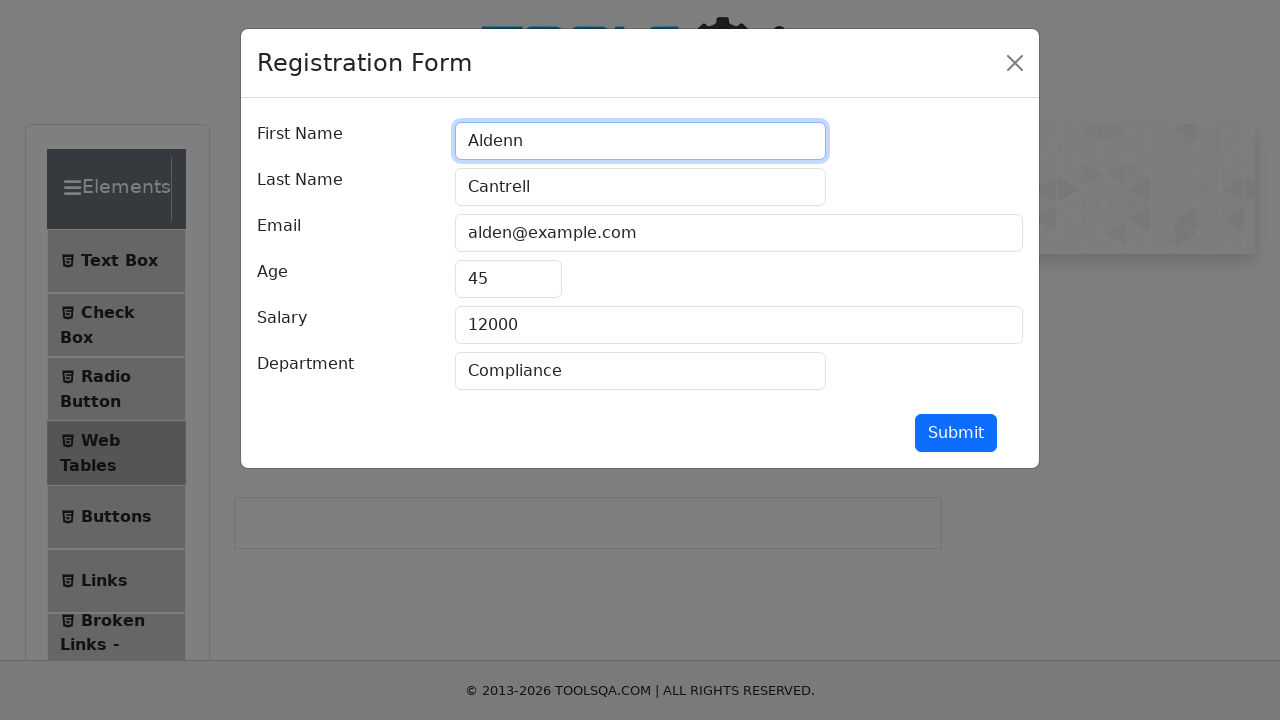

Clicked submit button to save edit at (956, 433) on #submit
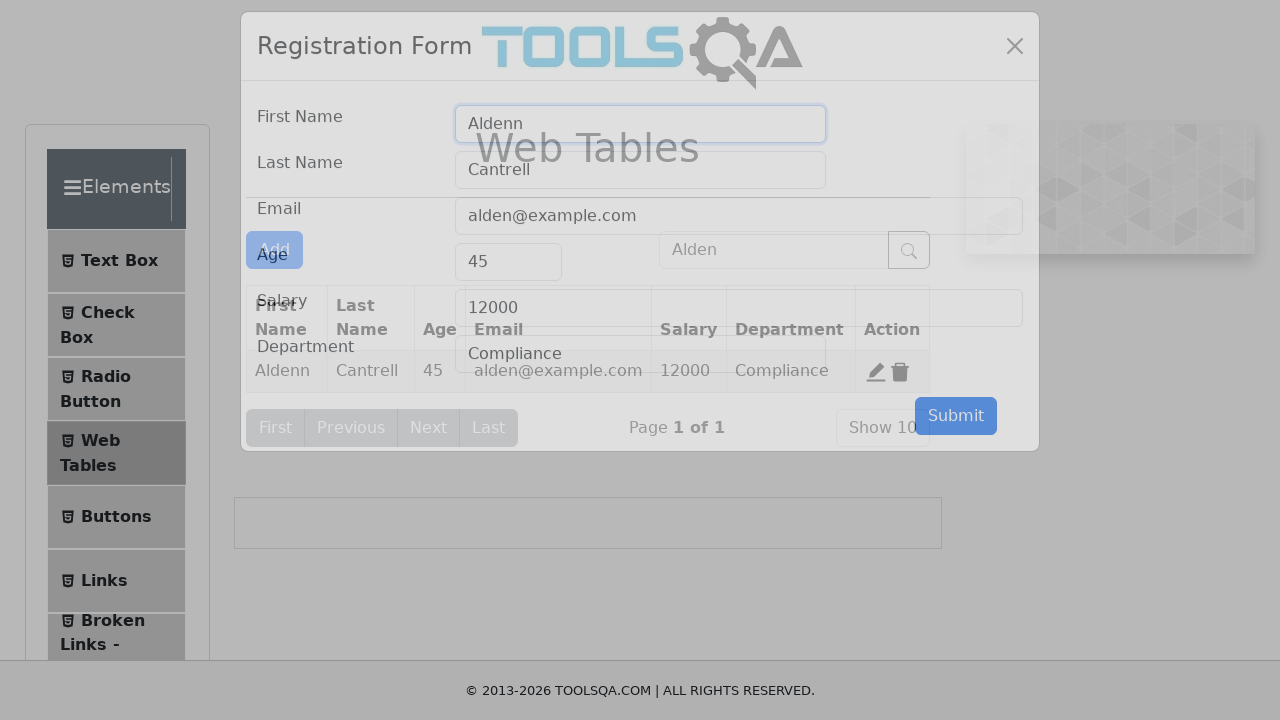

Cleared search box on #searchBox
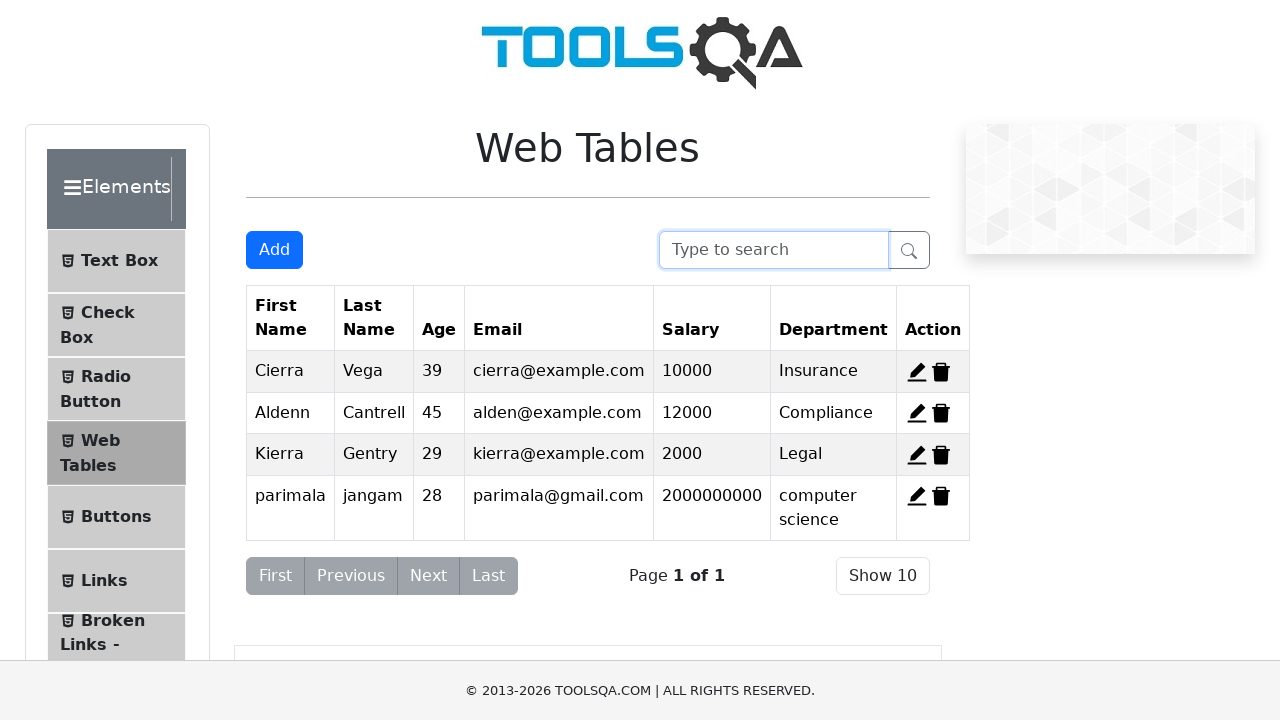

Typed 'parimala' in search box on #searchBox
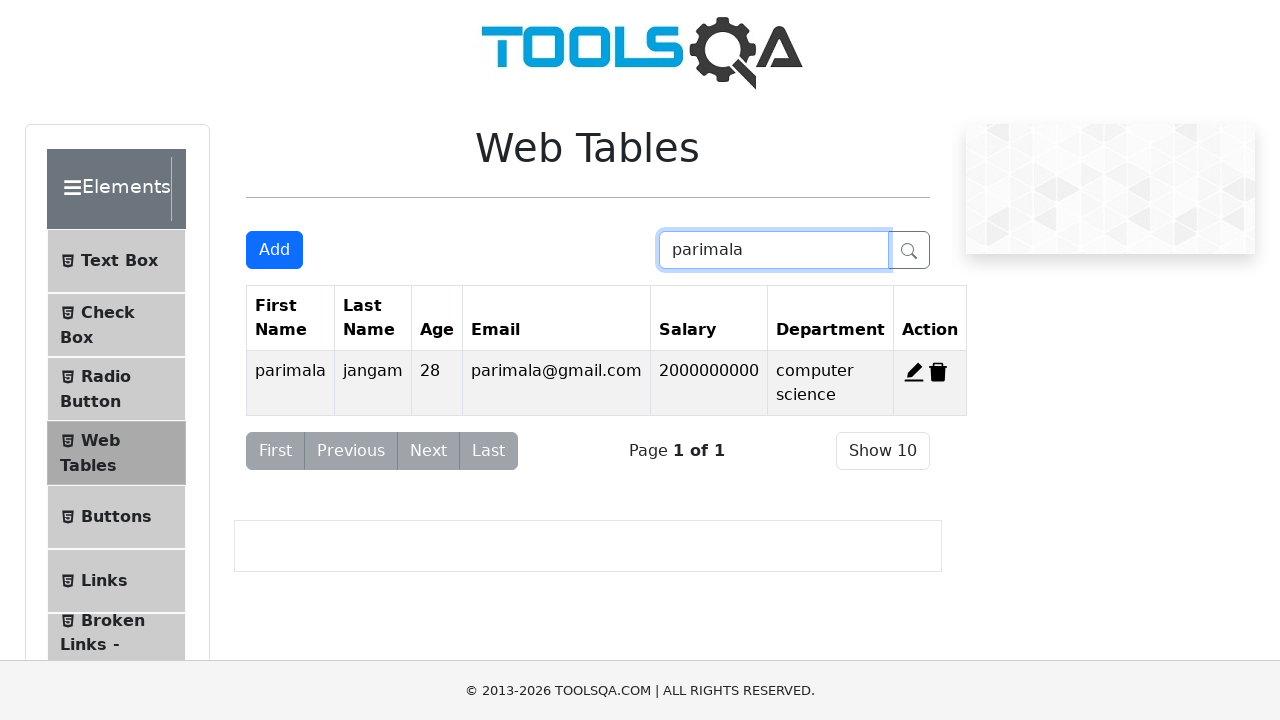

Clicked search button at (909, 250) on #basic-addon2
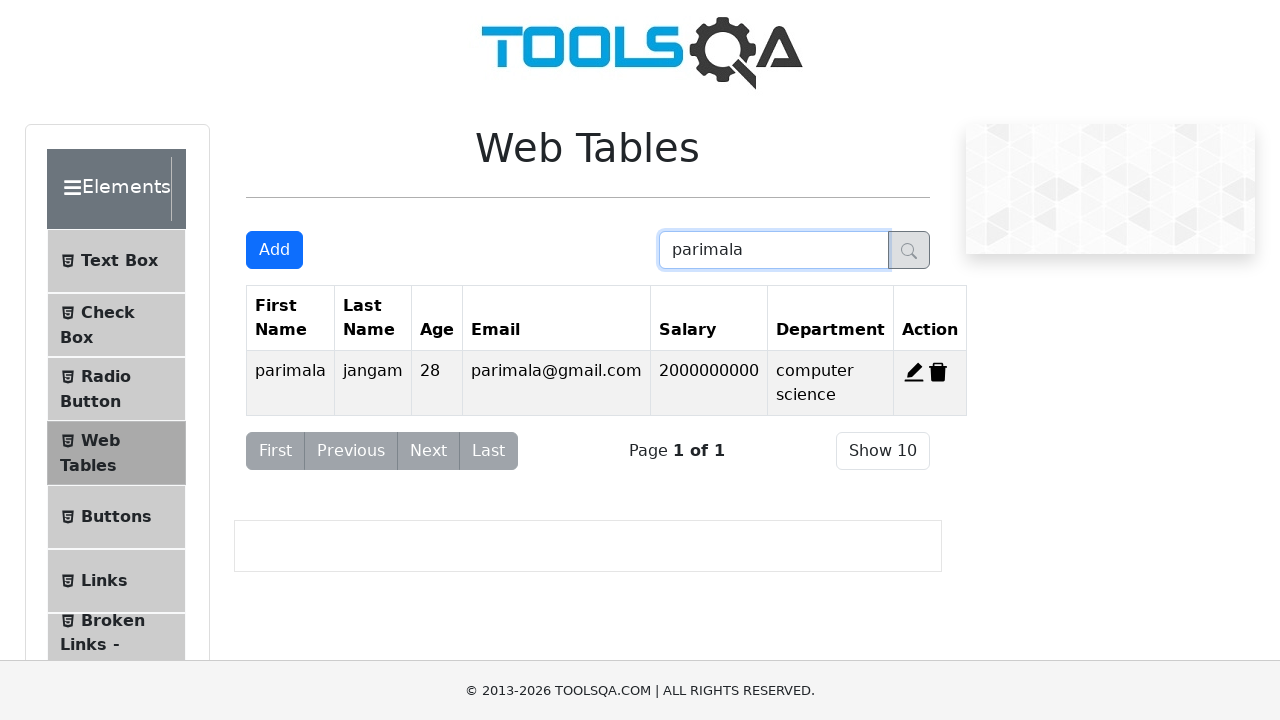

Clicked delete button to remove the record at (938, 372) on span[title='Delete']
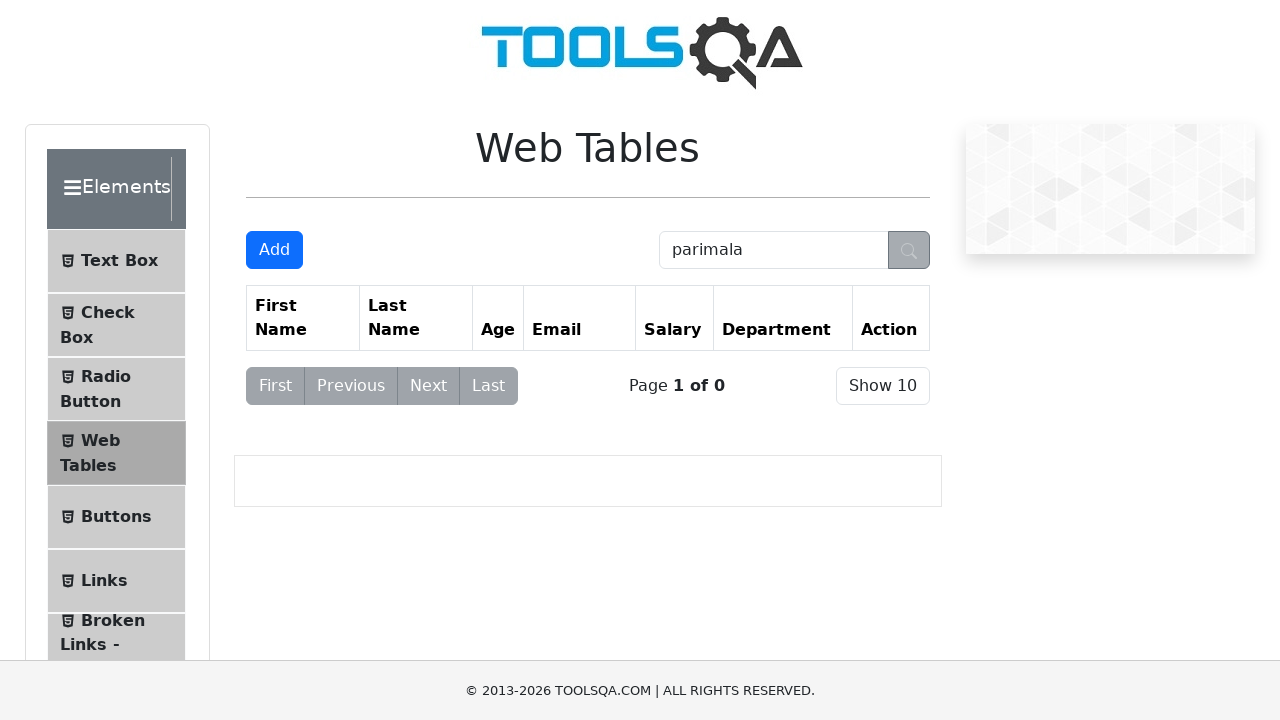

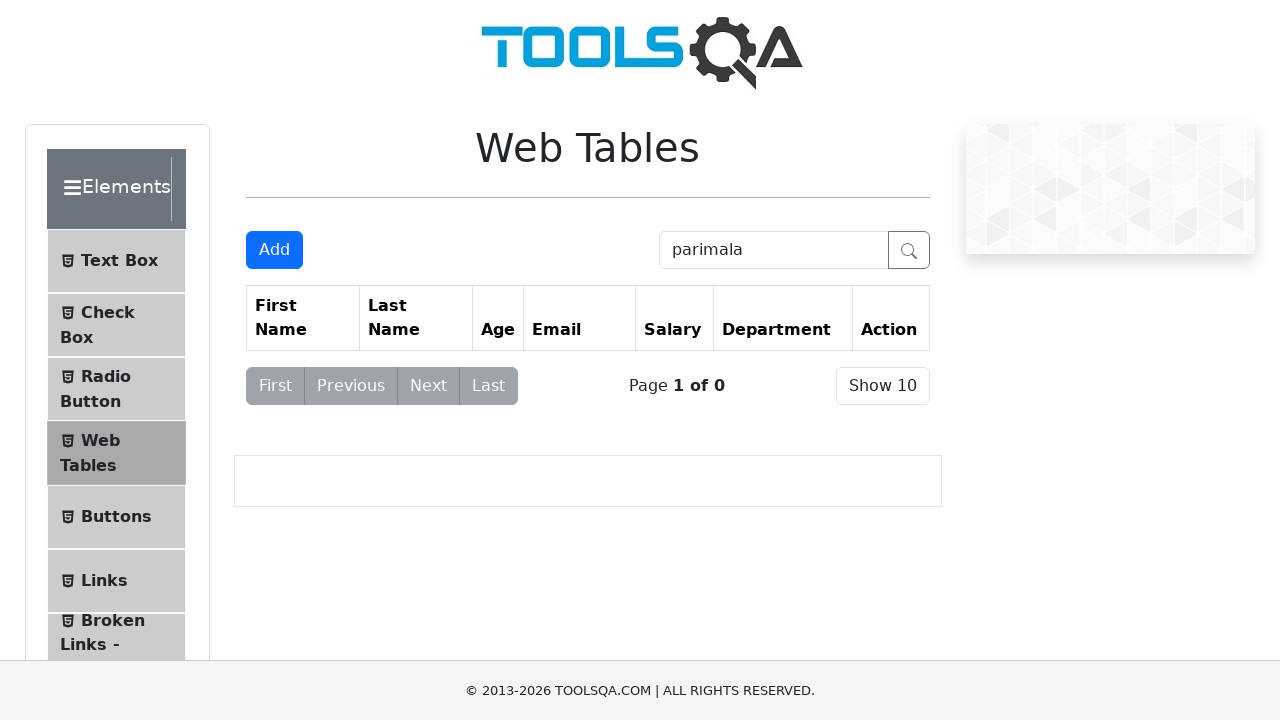